Tests drag and drop functionality on jQuery UI demo page by dragging an element into a droppable area within an iframe

Starting URL: https://jqueryui.com/droppable/

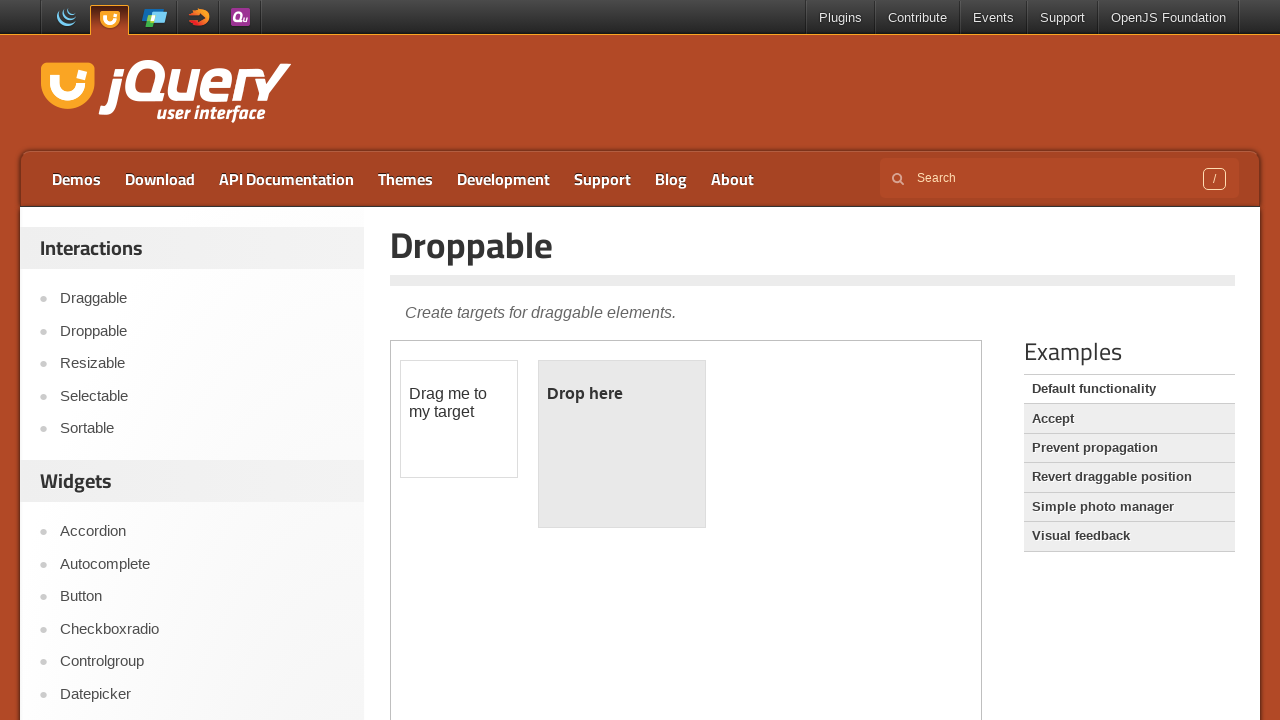

Located the demo iframe containing drag and drop elements
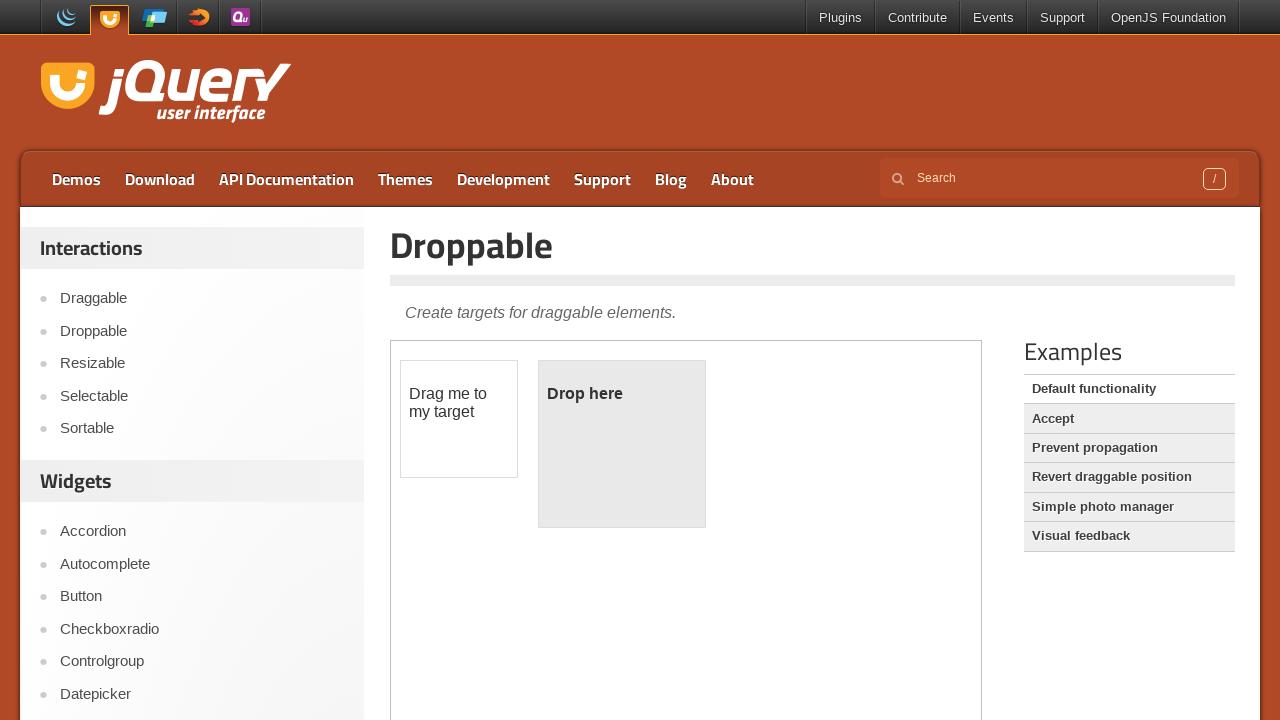

Located the draggable element
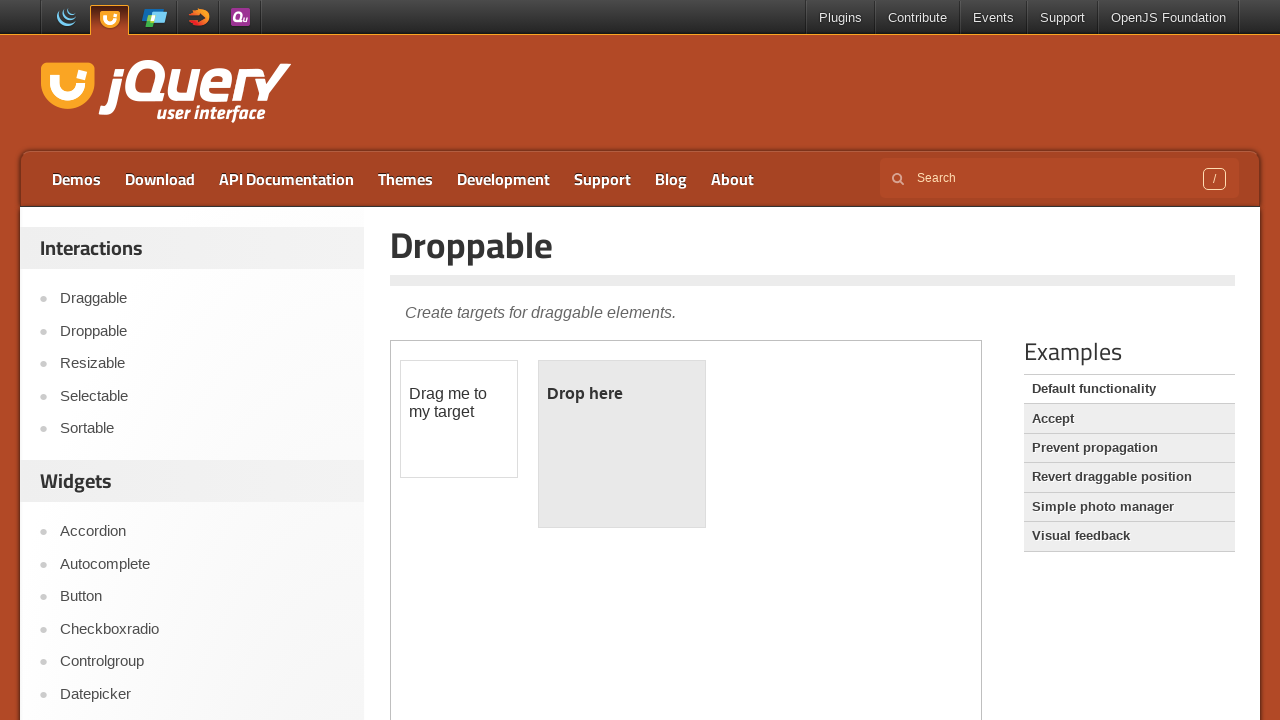

Located the droppable target element
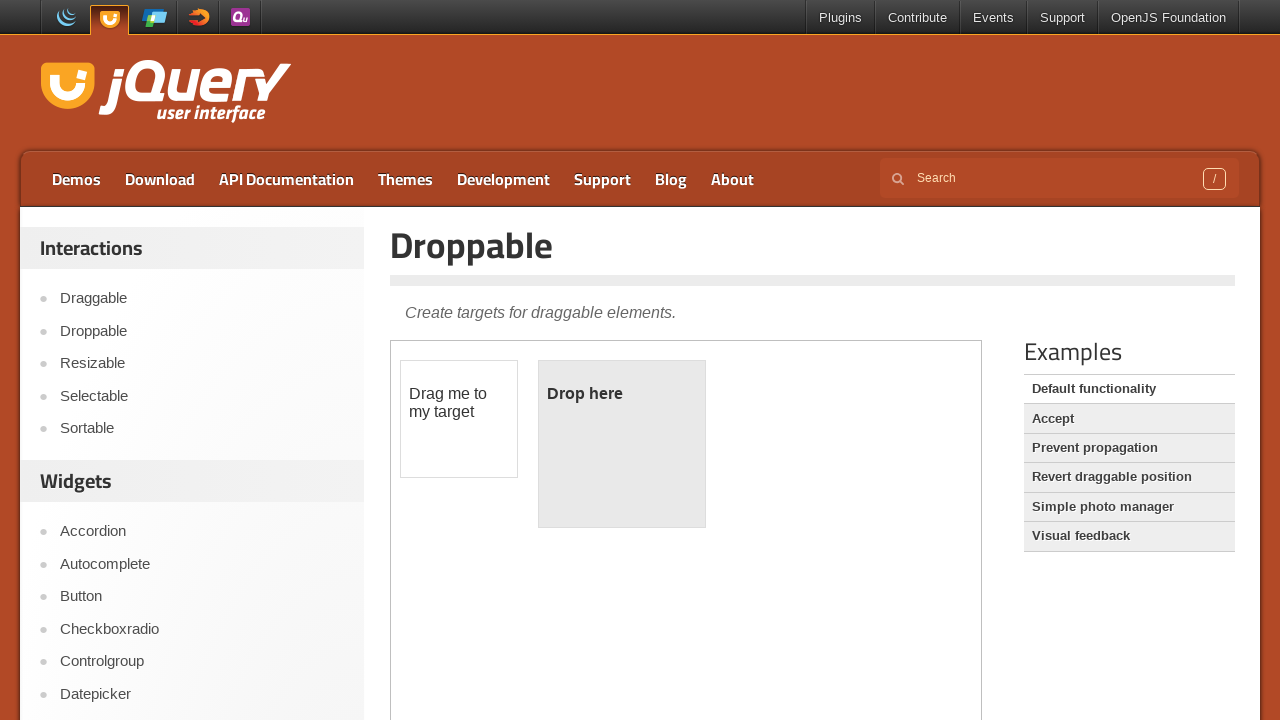

Dragged the draggable element into the droppable area at (622, 444)
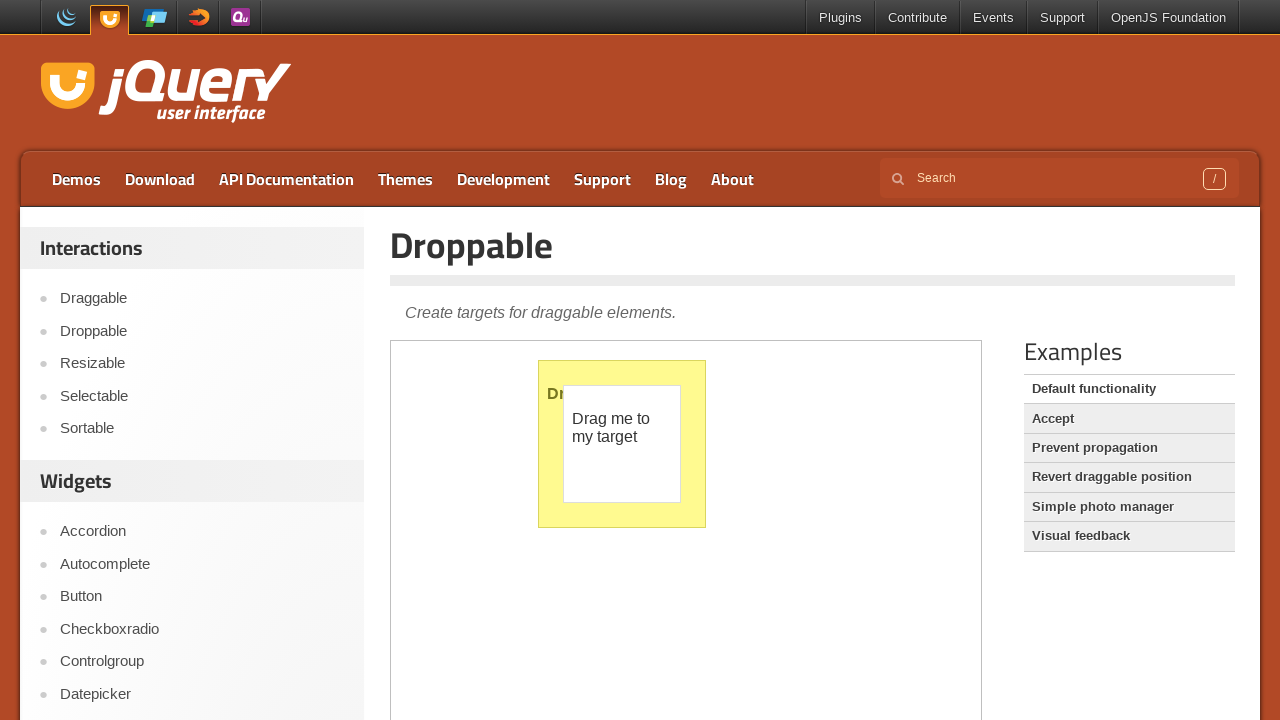

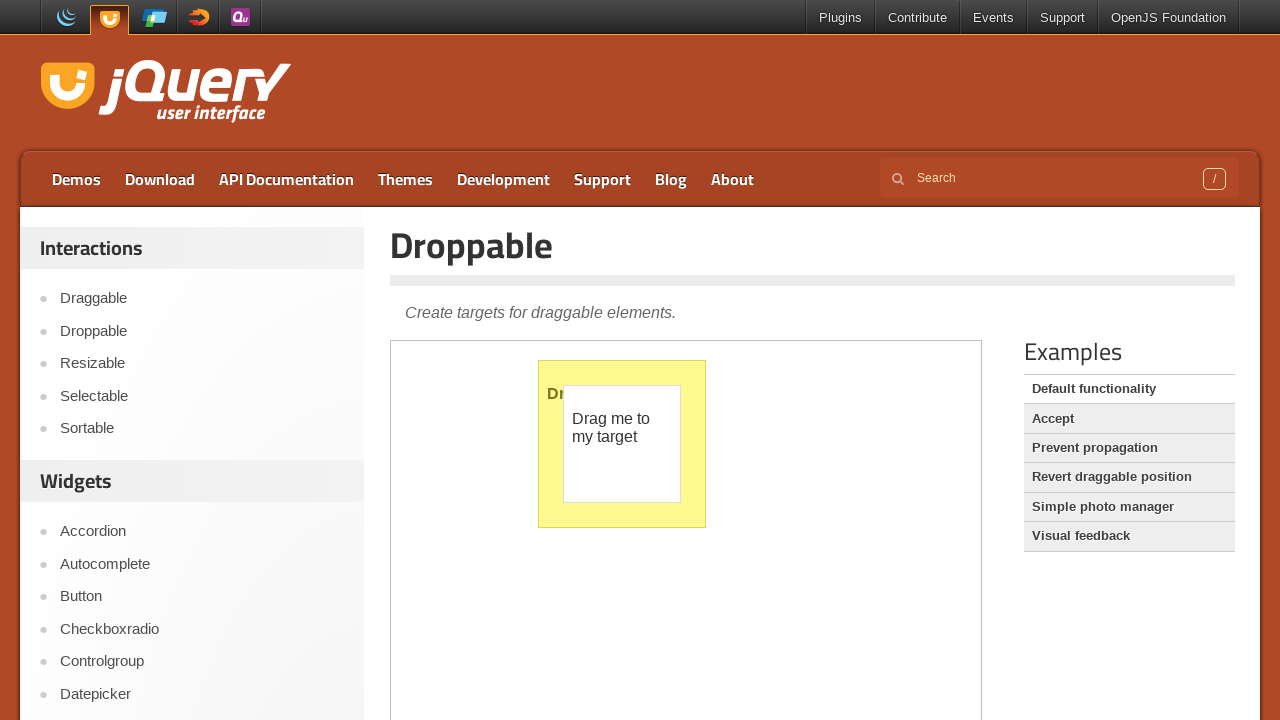